Tests navigation to Browse Languages menu and verifies the table with language listings is displayed with correct headers.

Starting URL: http://www.99-bottles-of-beer.net/

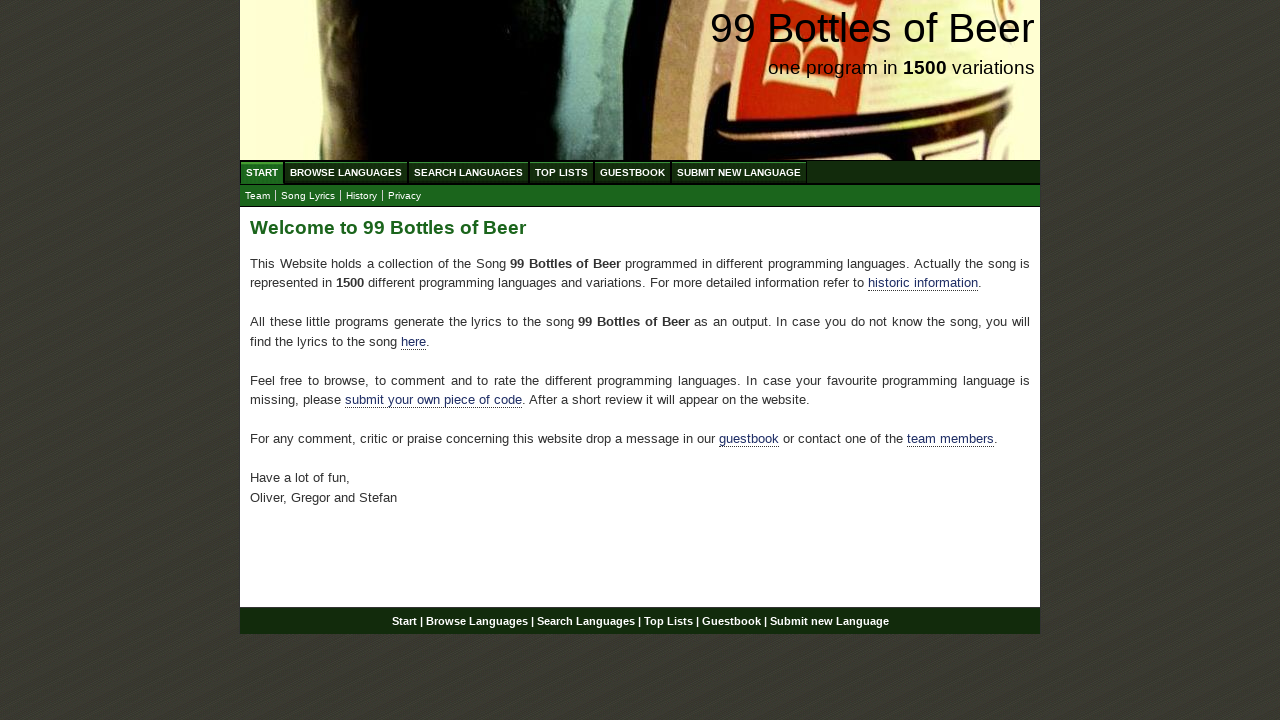

Clicked on Browse Languages menu item at (346, 172) on xpath=//ul[@id='menu']/li/a[@href='/abc.html']
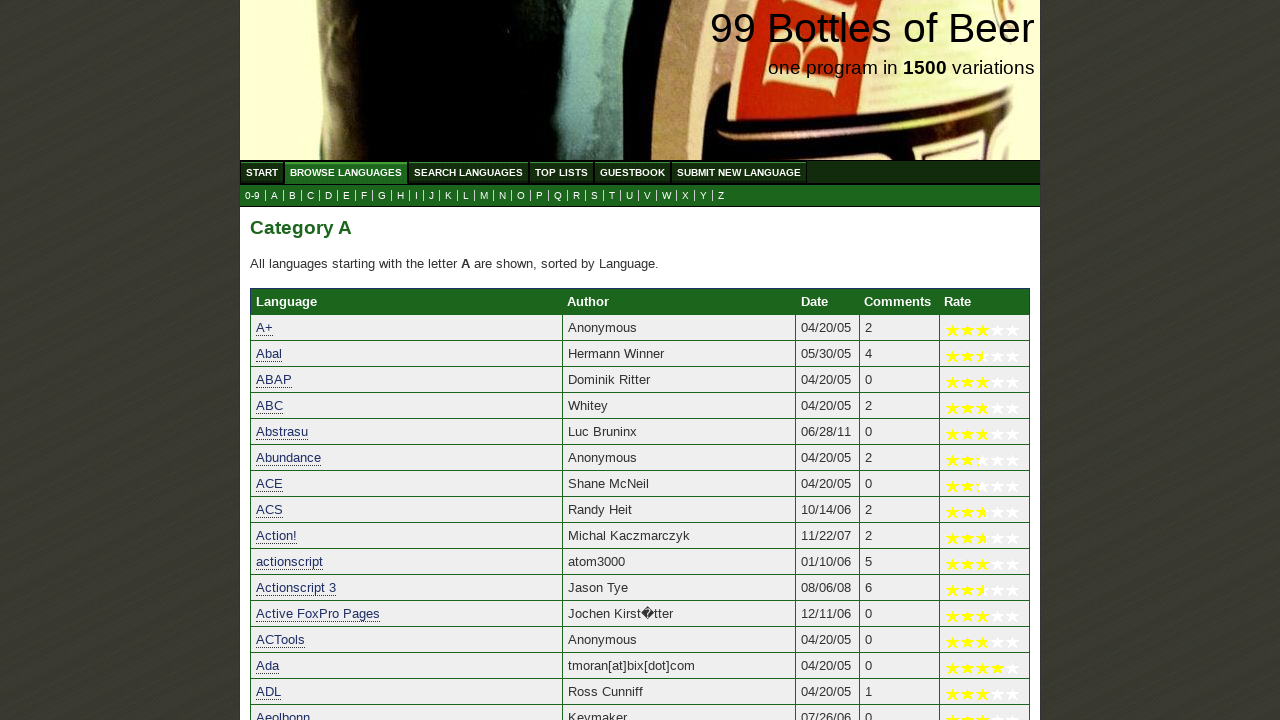

Language listing table loaded with correct headers
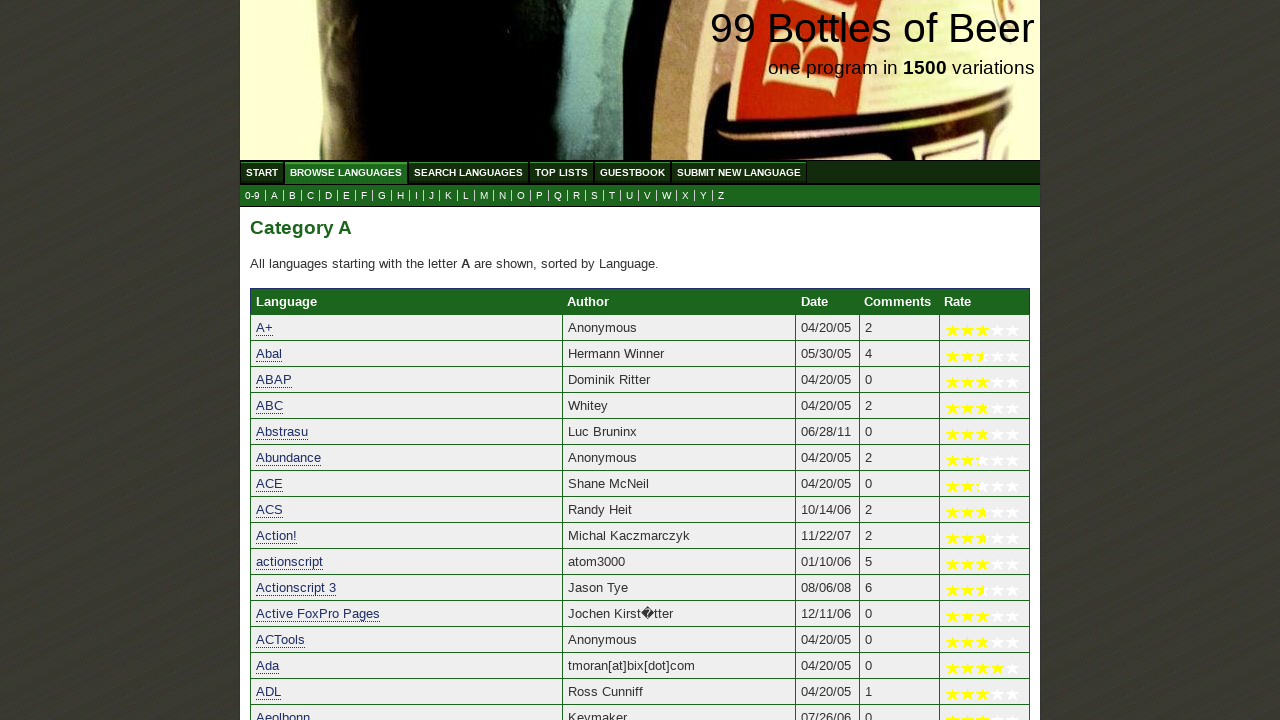

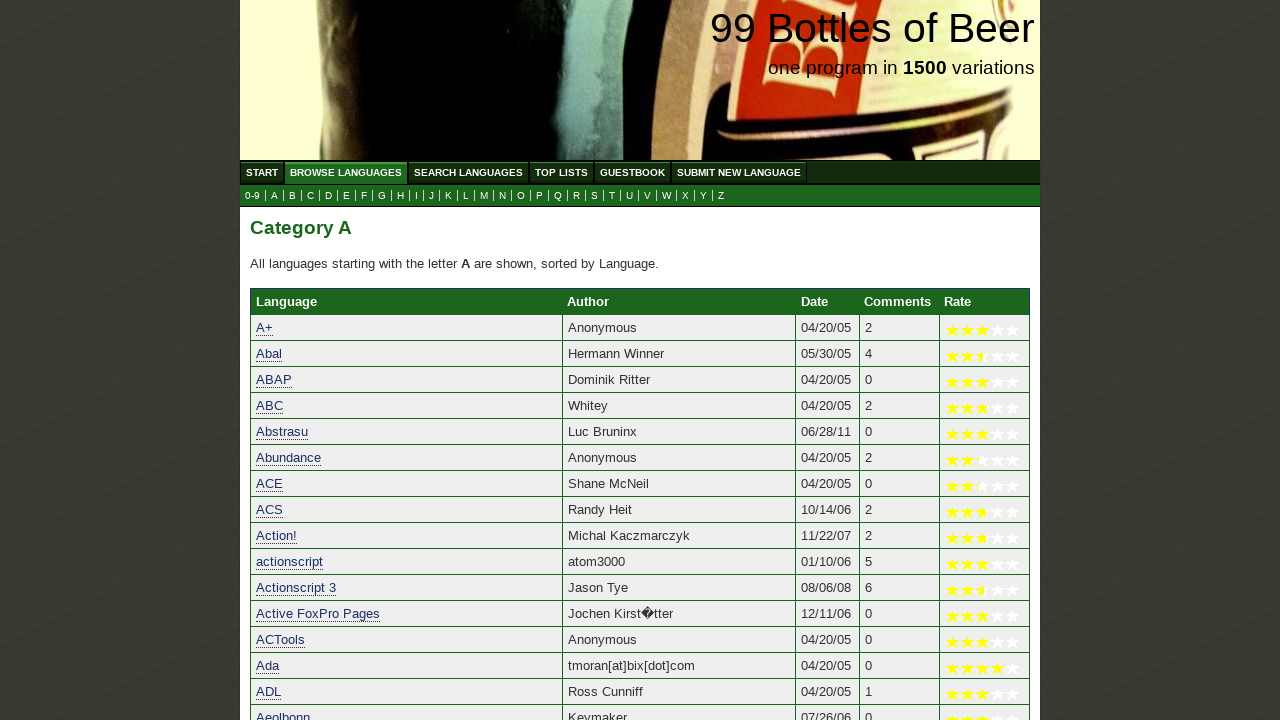